Tests web table content by verifying a specific cell contains expected course text, then refreshes the page

Starting URL: https://rahulshettyacademy.com/AutomationPractice/#

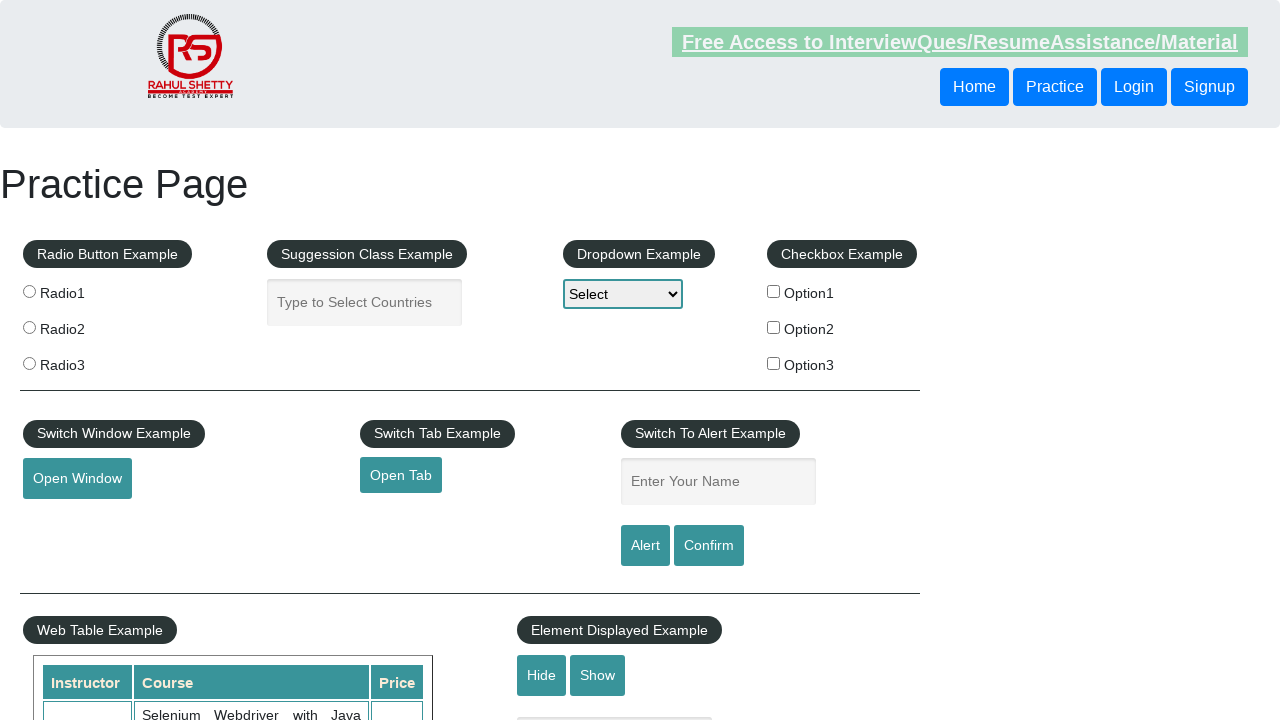

Waited for courses table to be visible
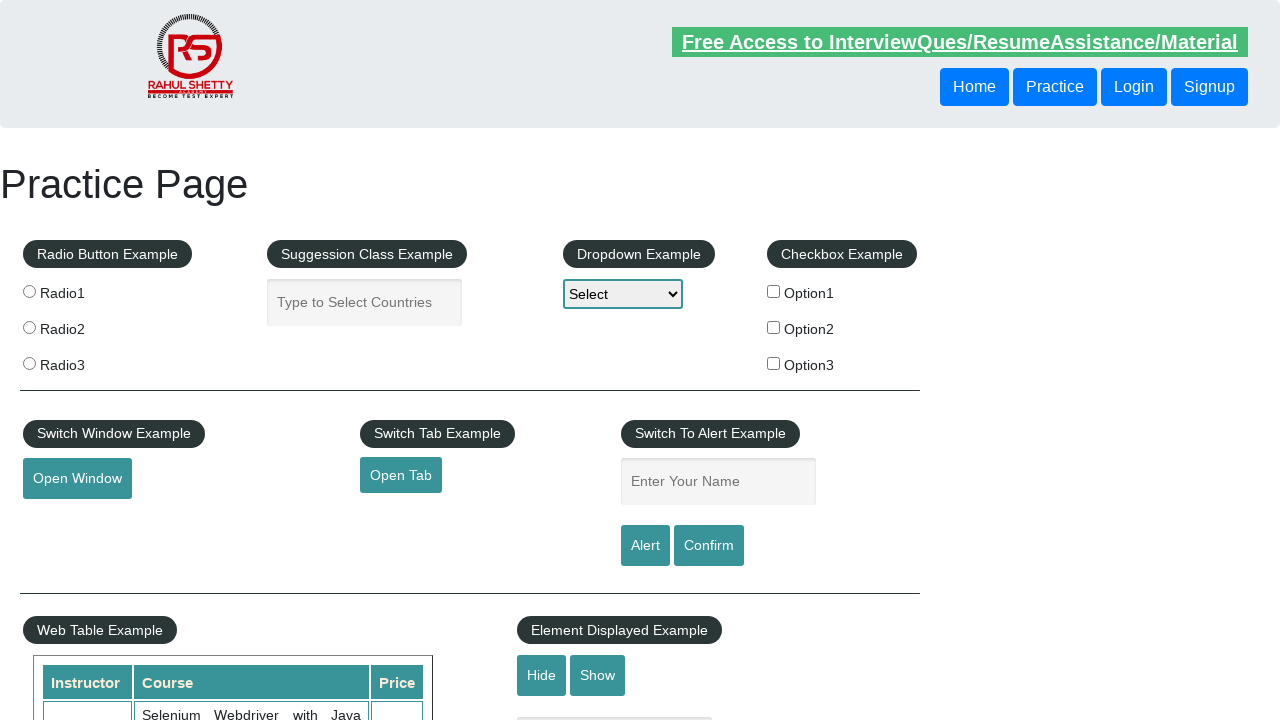

Retrieved text content from table cell (row 9, column 2)
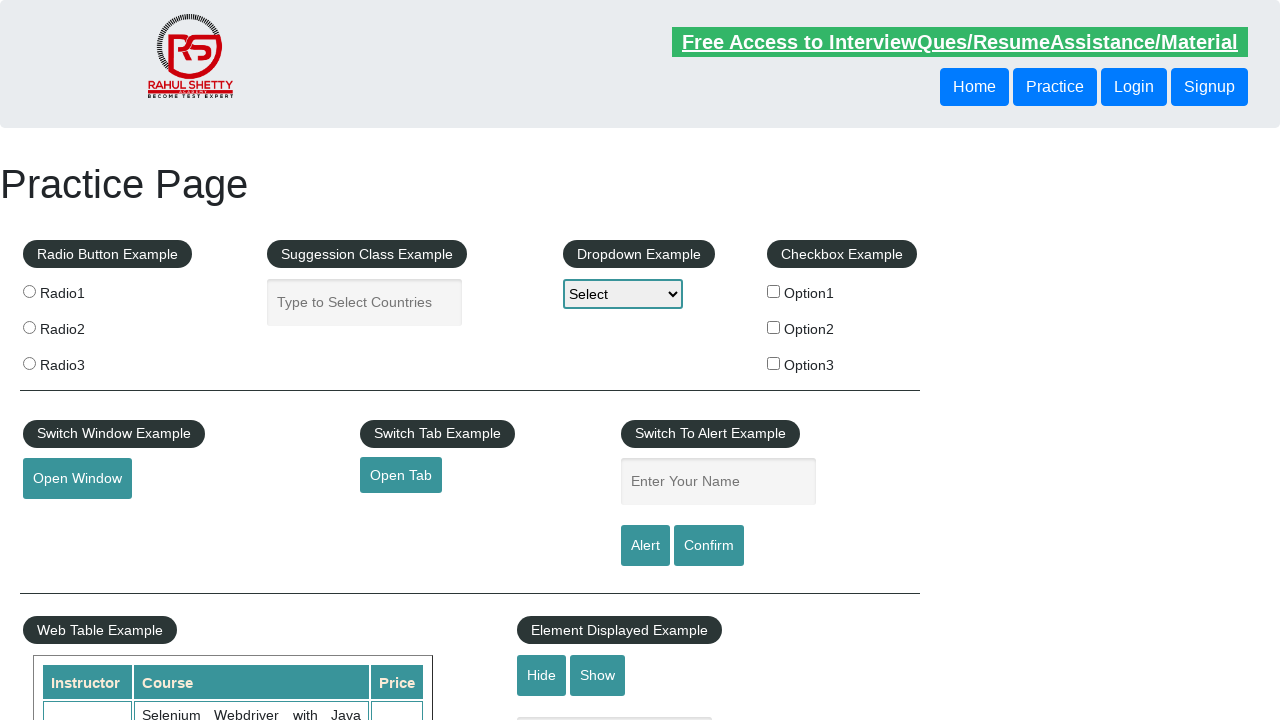

Verified cell text matches expected course: 'Master Selenium Automation in simple Python Language'
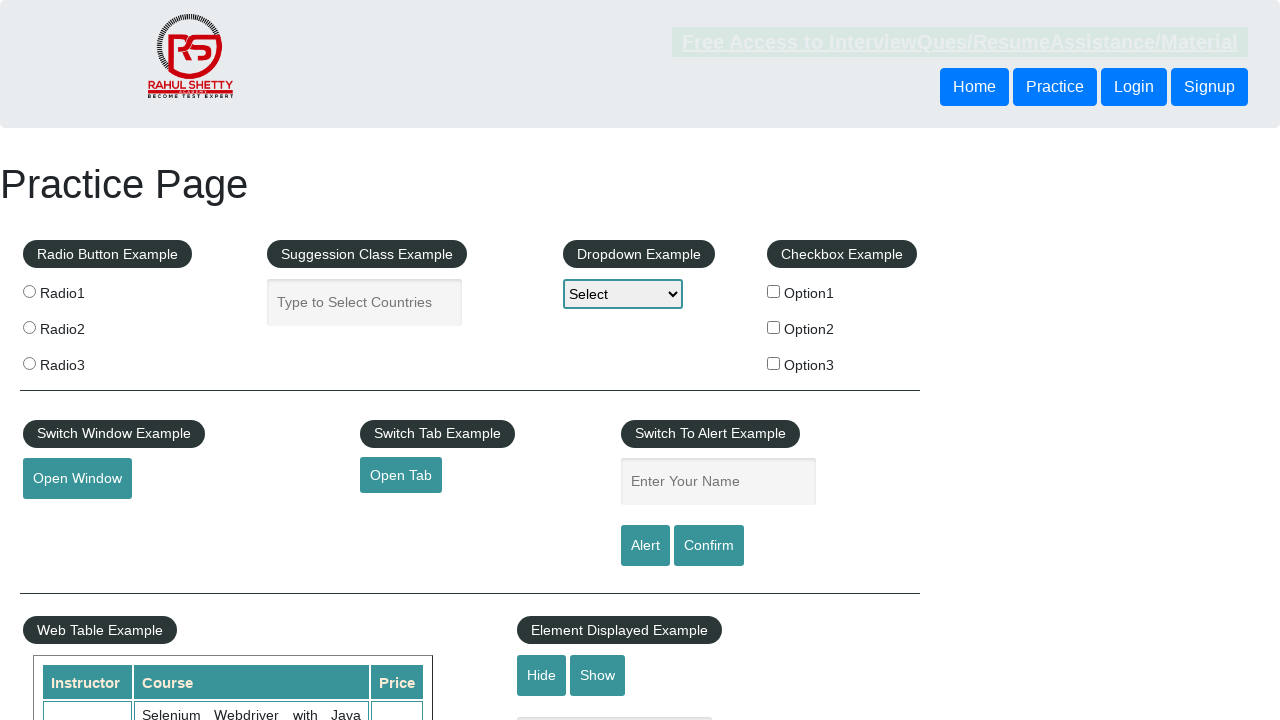

Refreshed the page
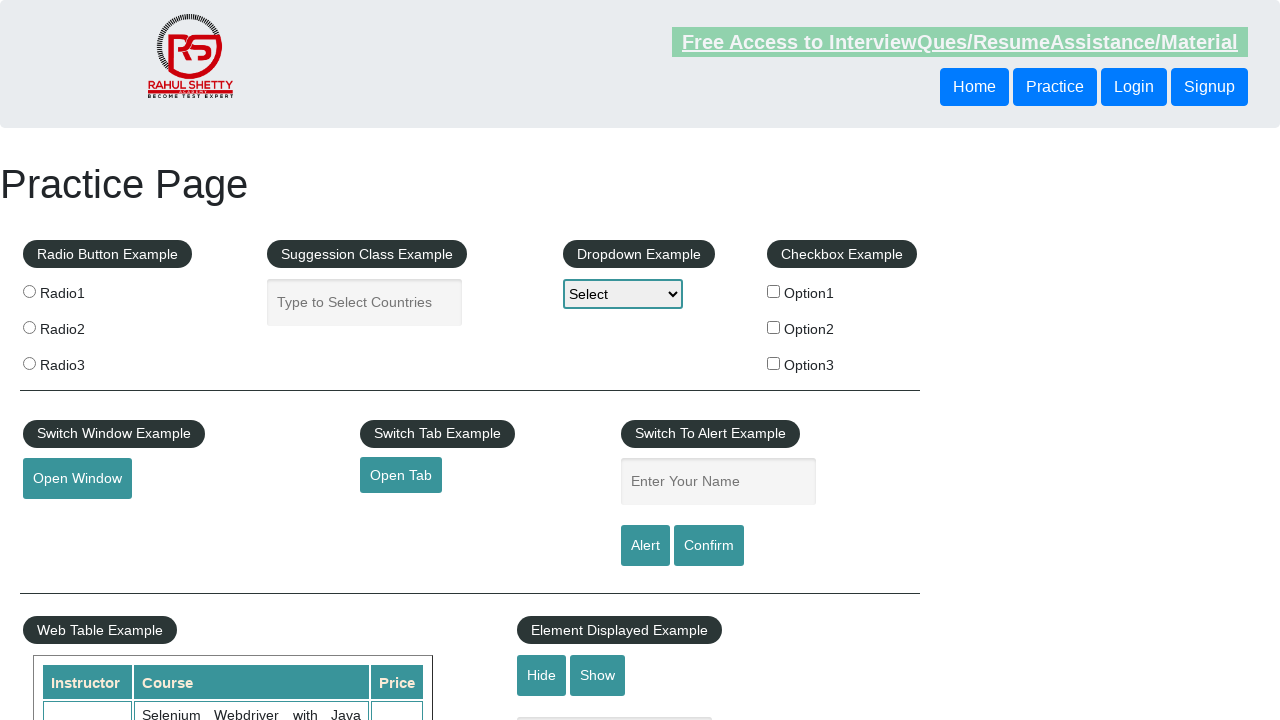

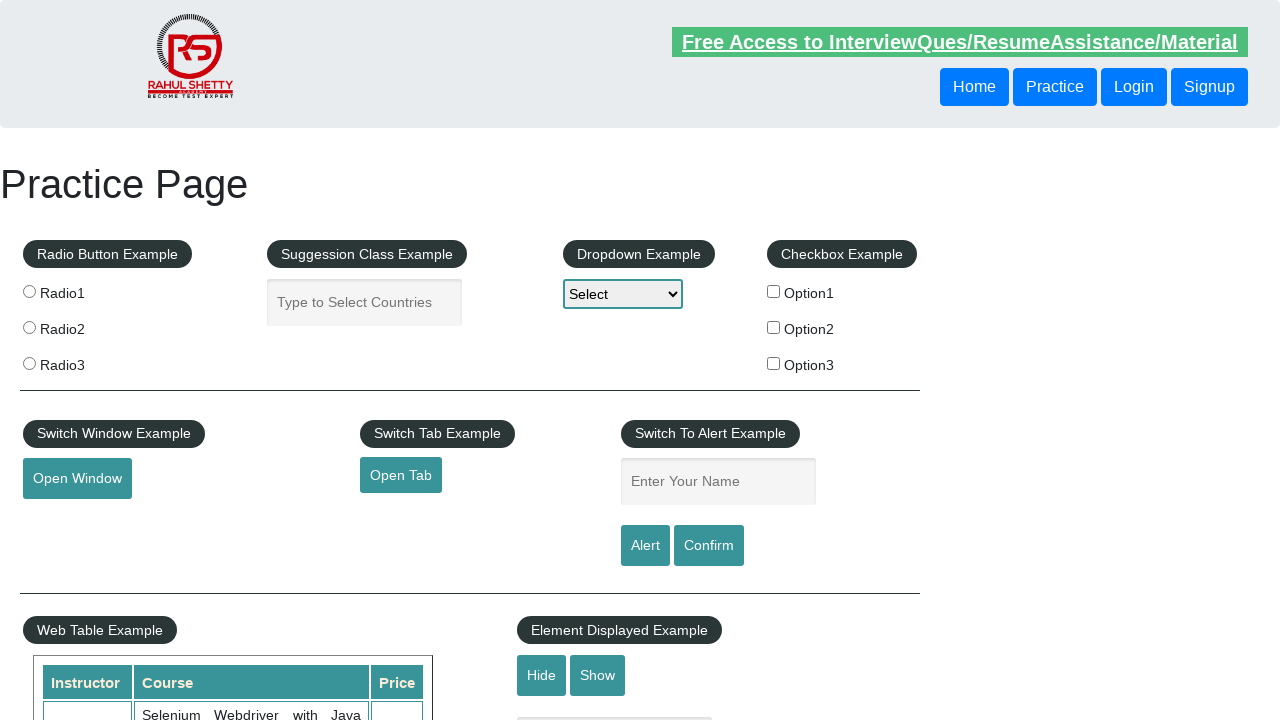